Tests the jQuery UI drag-and-drop demo by dragging an element onto a droppable target and verifying the target text changes to "Dropped!"

Starting URL: https://jqueryui.com/droppable/

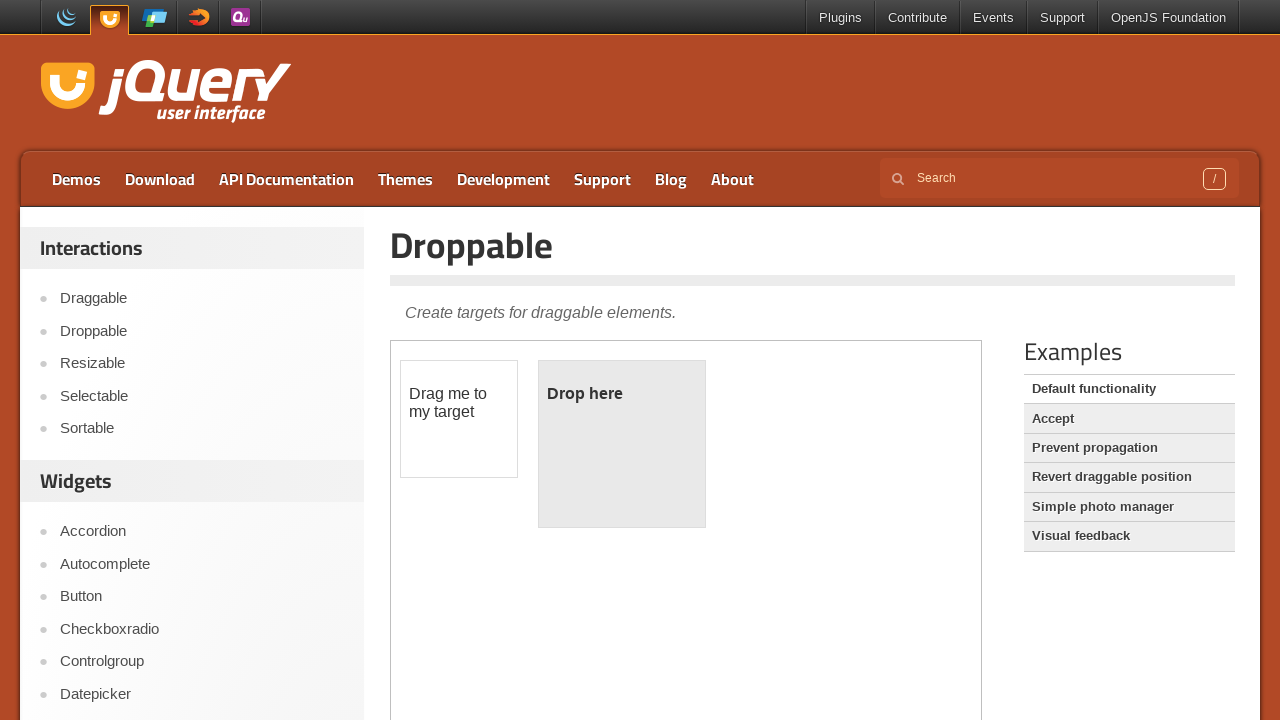

Located the demo iframe
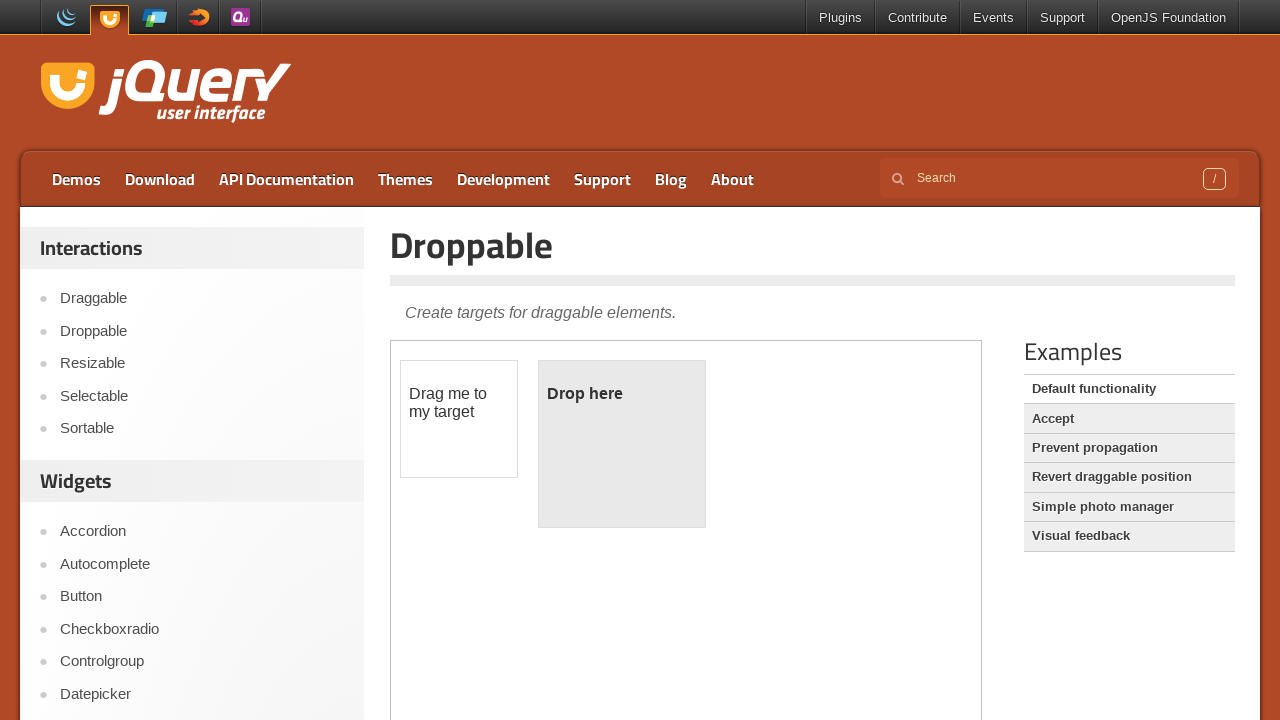

Located the draggable element
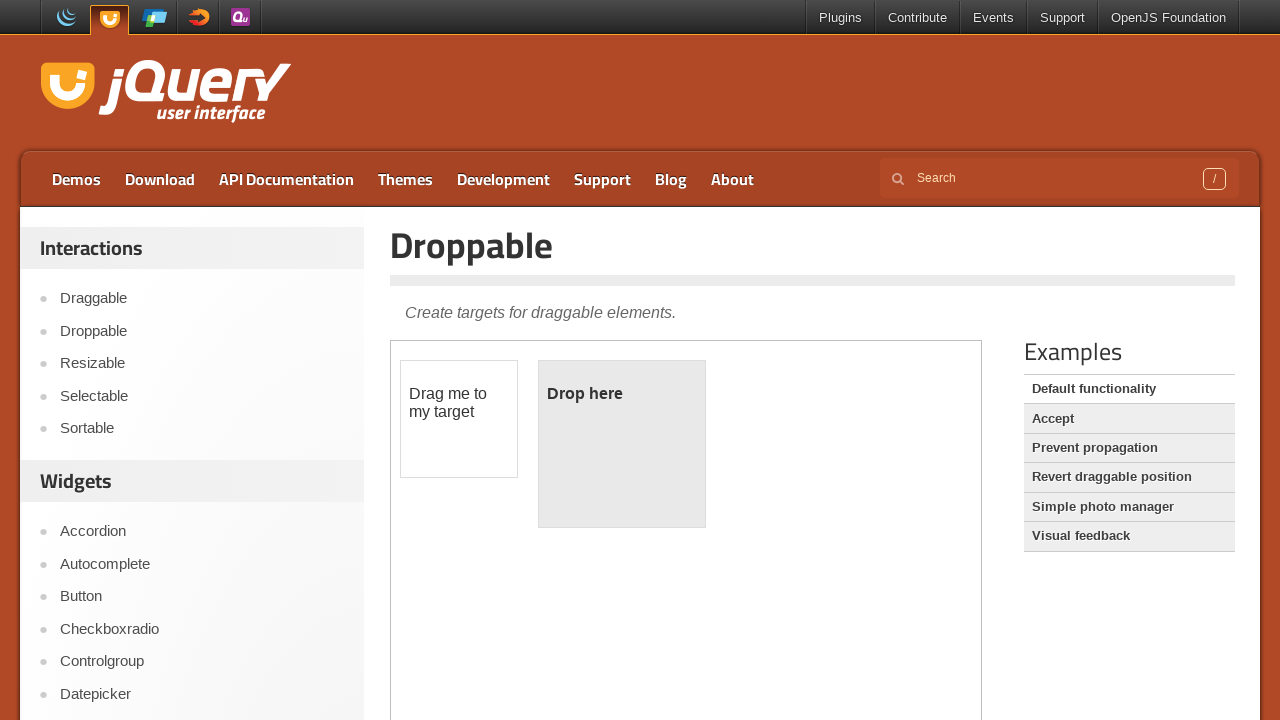

Located the droppable element
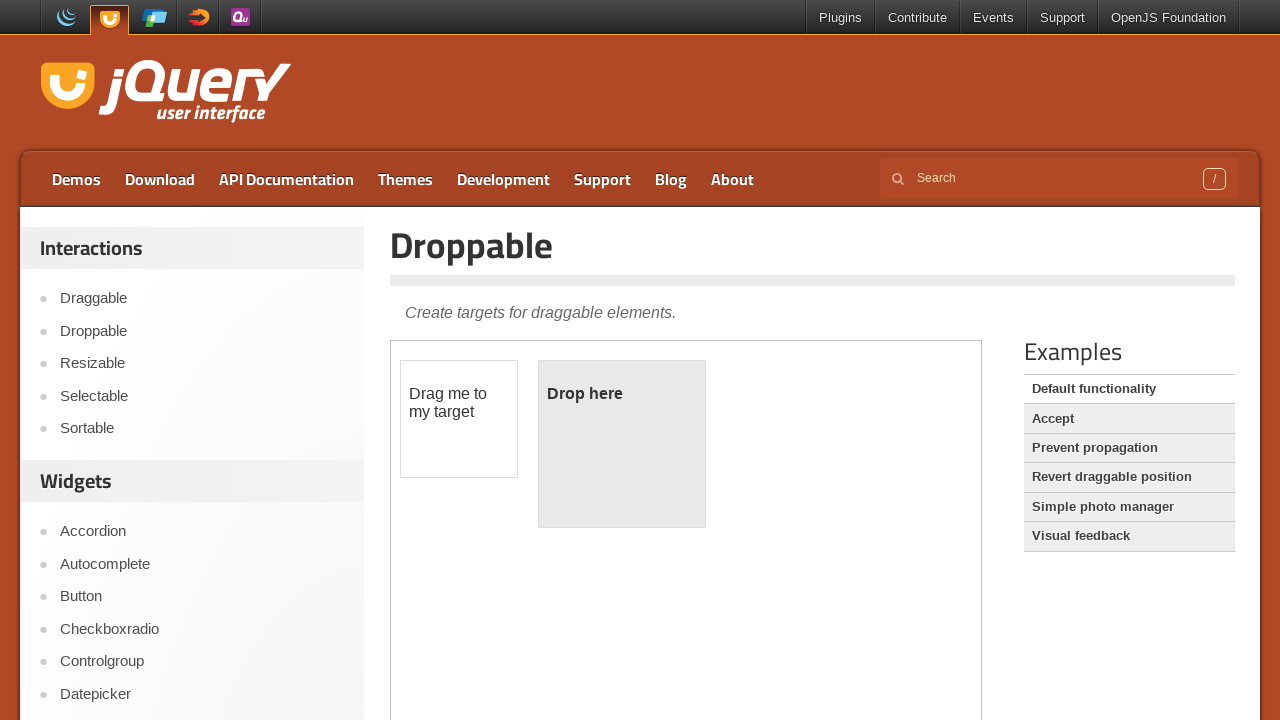

Dragged draggable element onto droppable target at (622, 444)
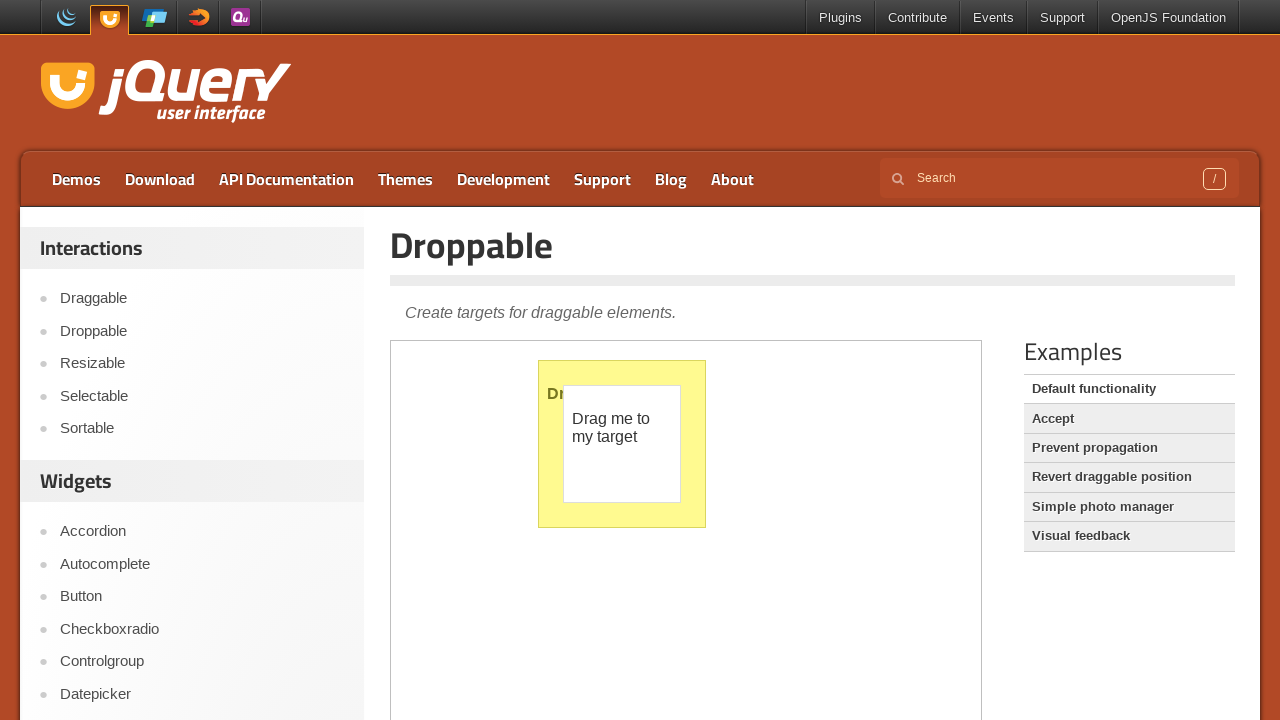

Verified that droppable element text changed to 'Dropped!'
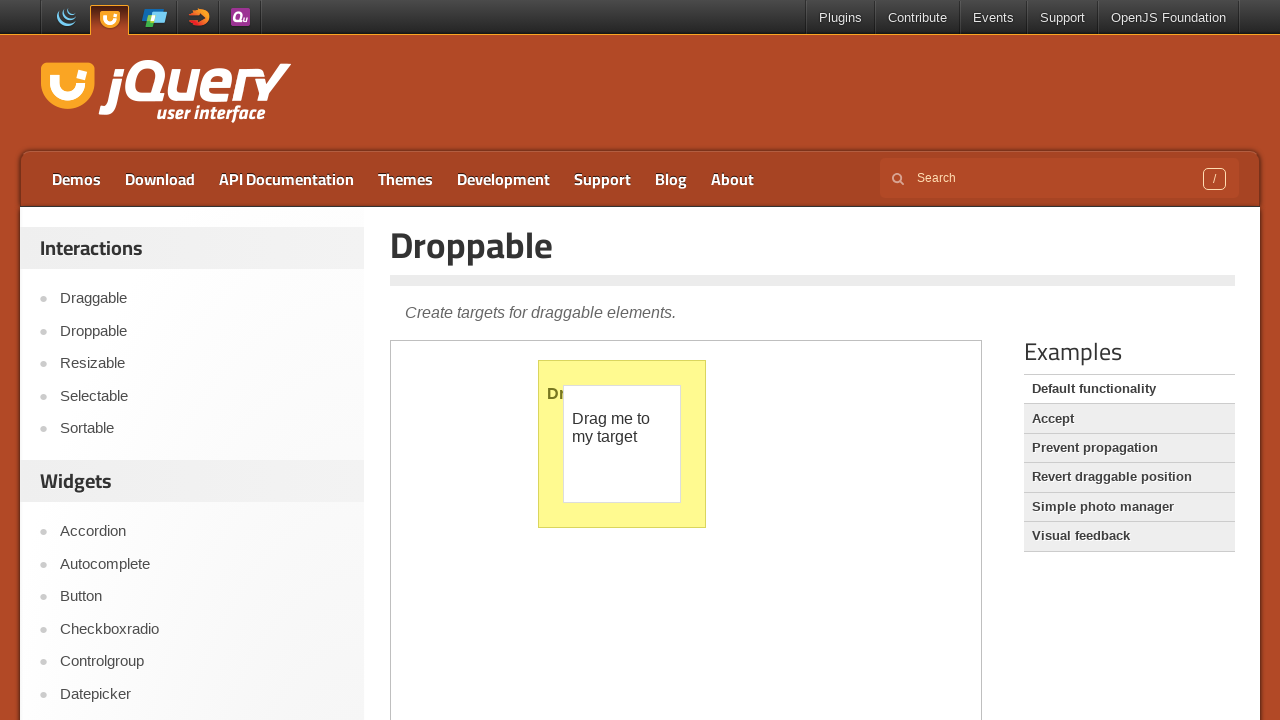

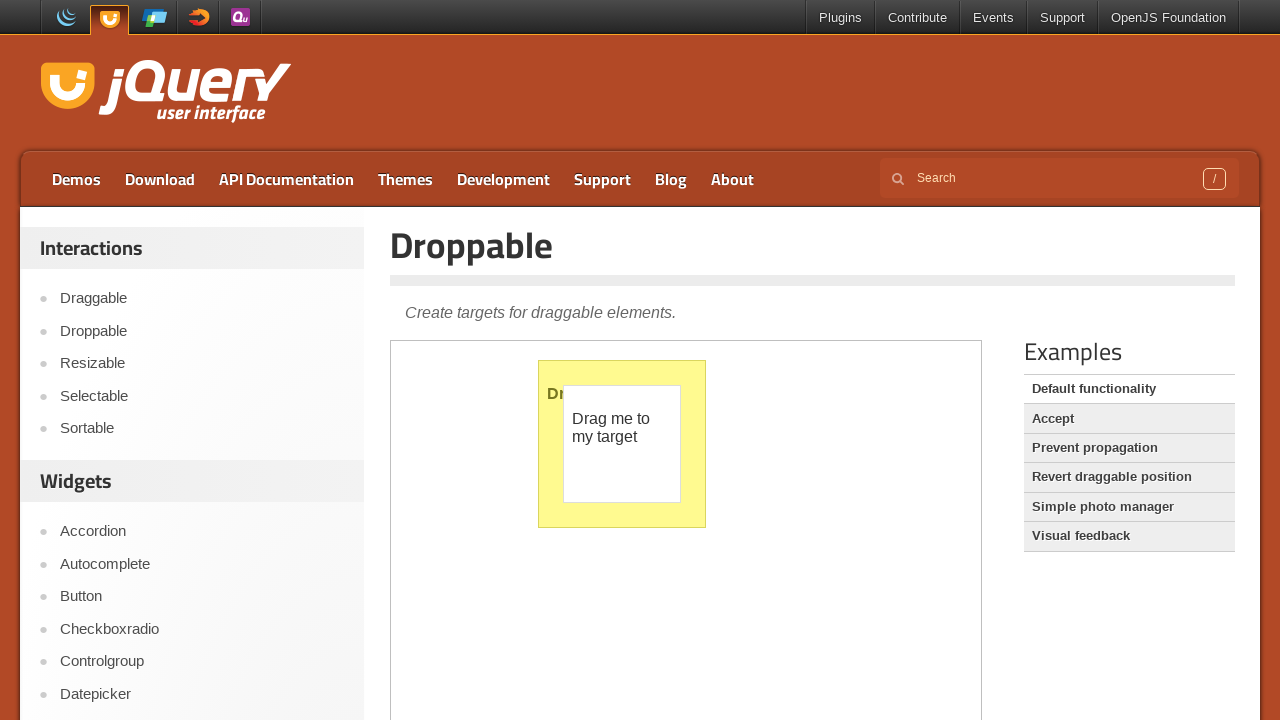